Verifies that the "My Account" link is present and accessible when not logged in

Starting URL: https://www.next.com.mt/en

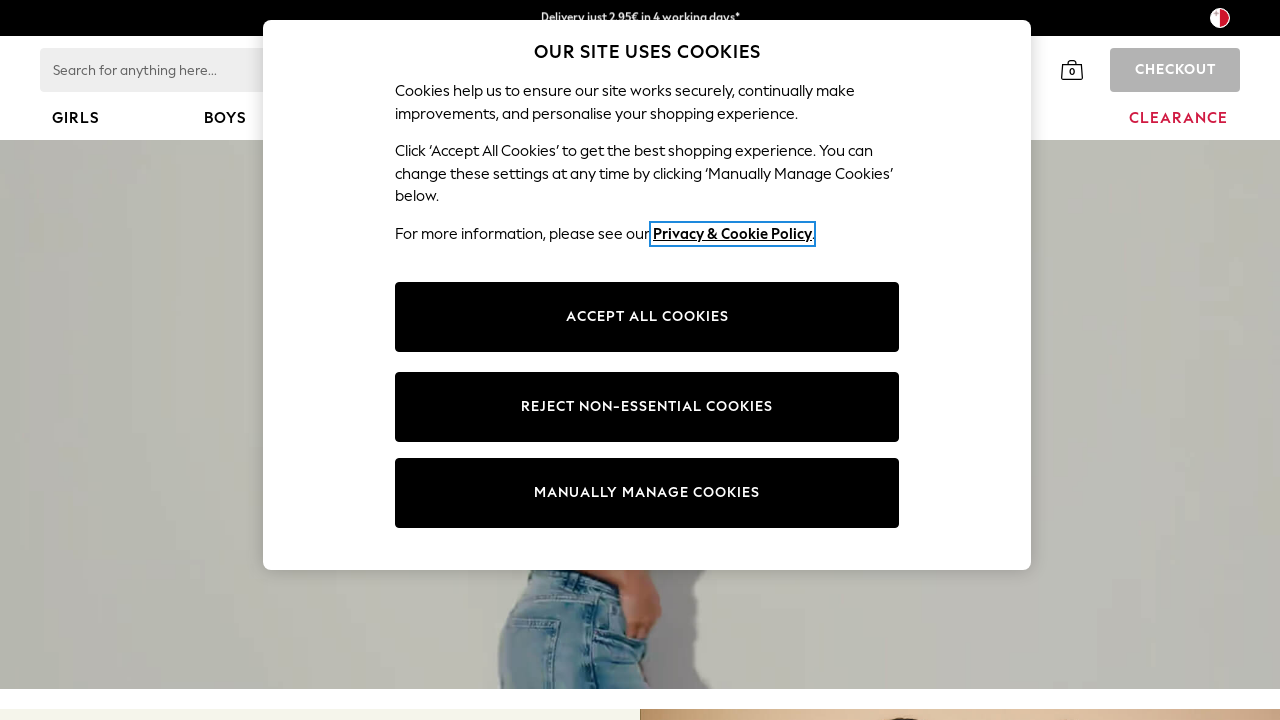

Waited for 'My Account' link to be present in the DOM
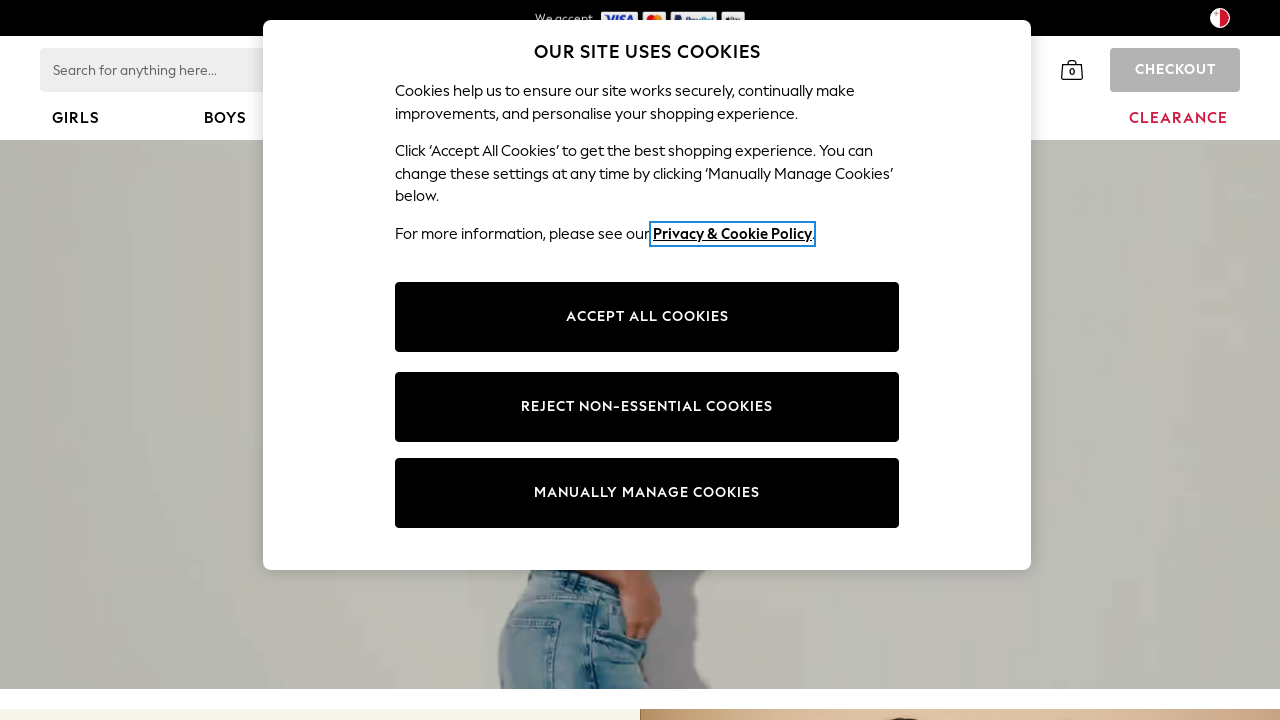

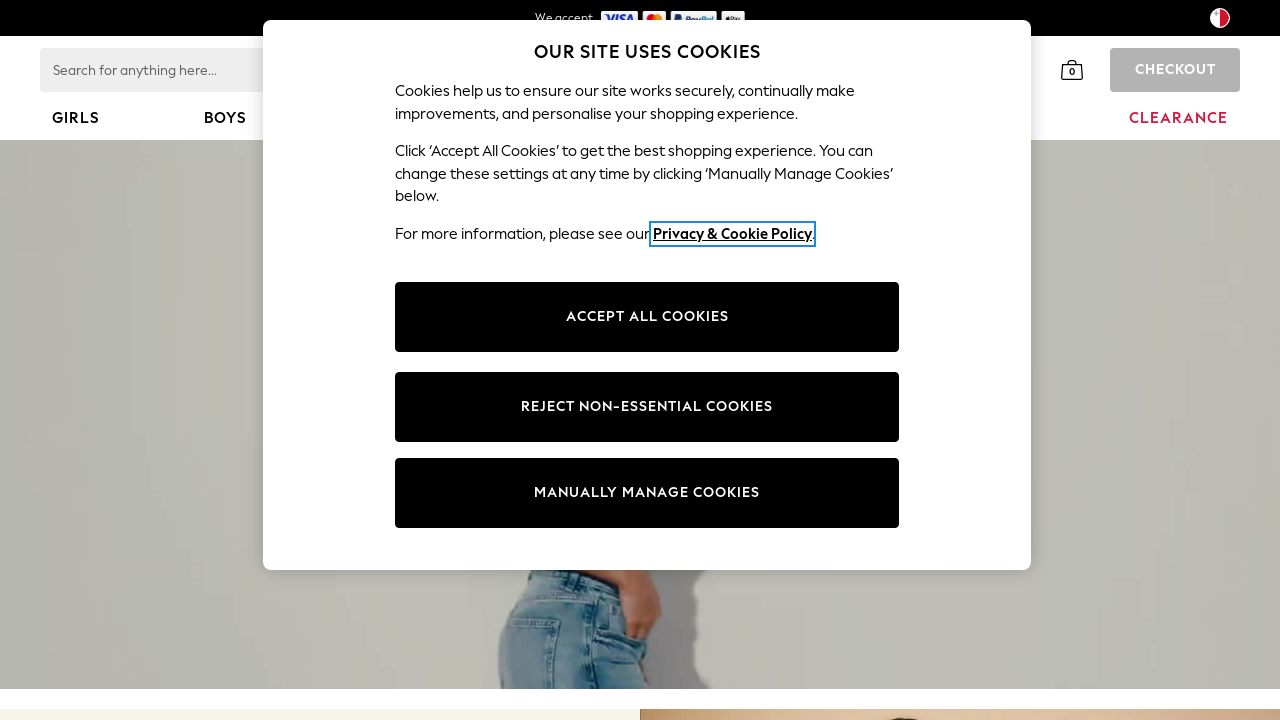